Tests that edits are cancelled when pressing Escape.

Starting URL: https://demo.playwright.dev/todomvc

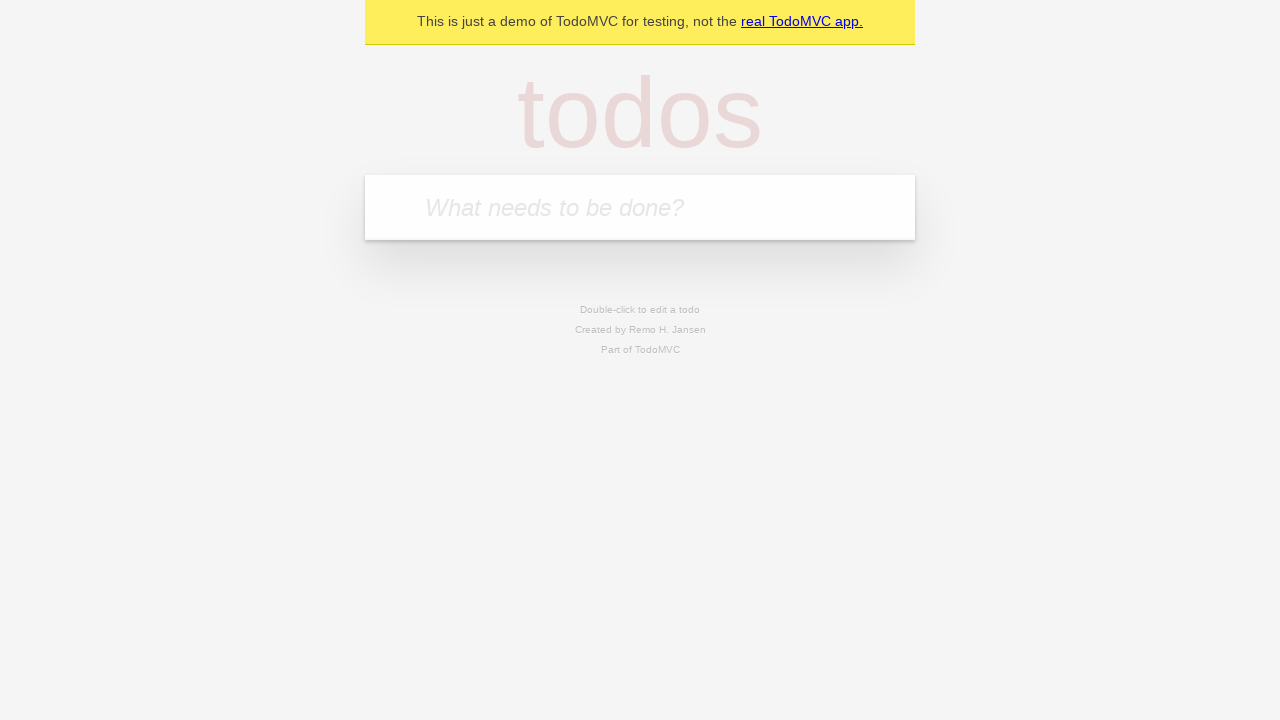

Filled new todo field with 'buy some cheese' on internal:attr=[placeholder="What needs to be done?"i]
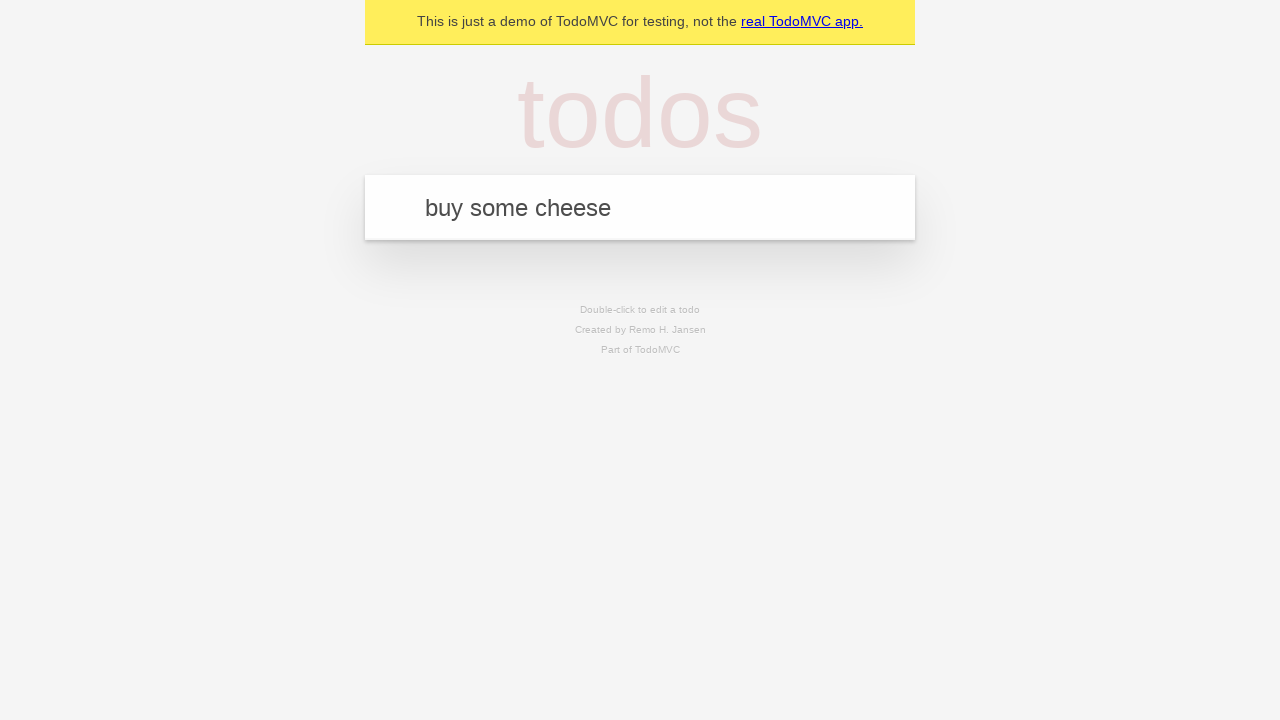

Pressed Enter to create todo 'buy some cheese' on internal:attr=[placeholder="What needs to be done?"i]
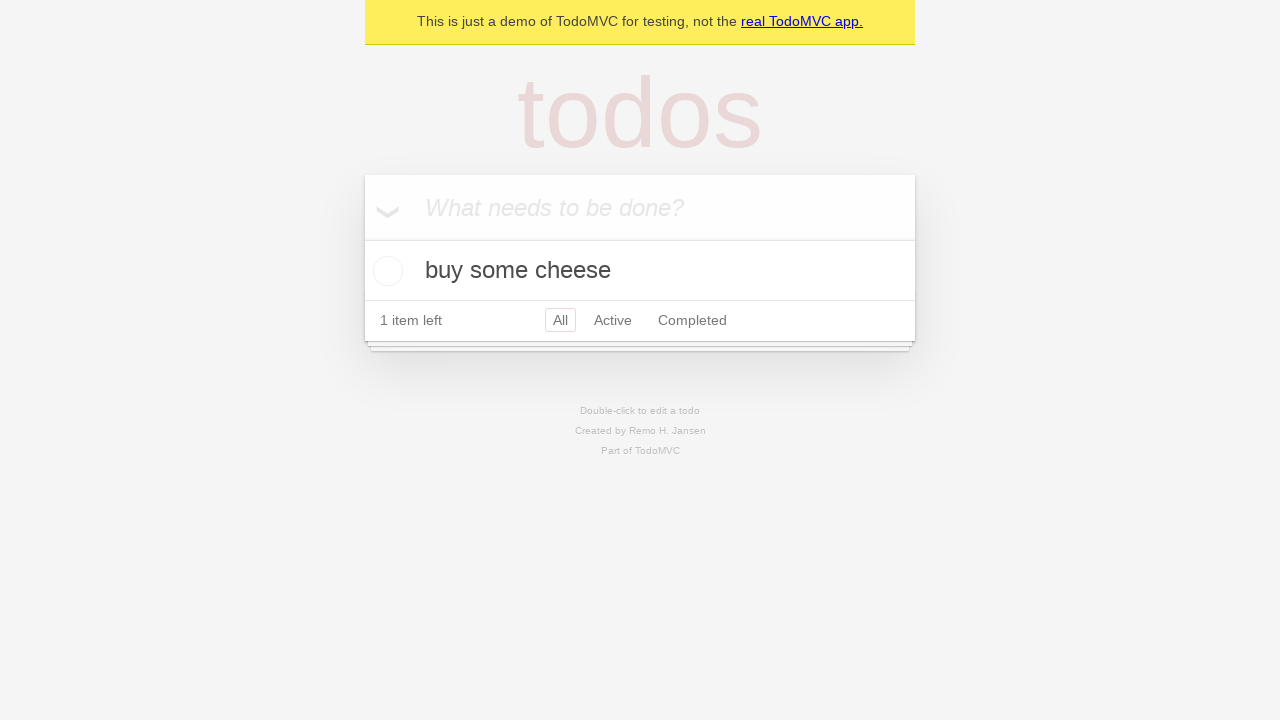

Filled new todo field with 'feed the cat' on internal:attr=[placeholder="What needs to be done?"i]
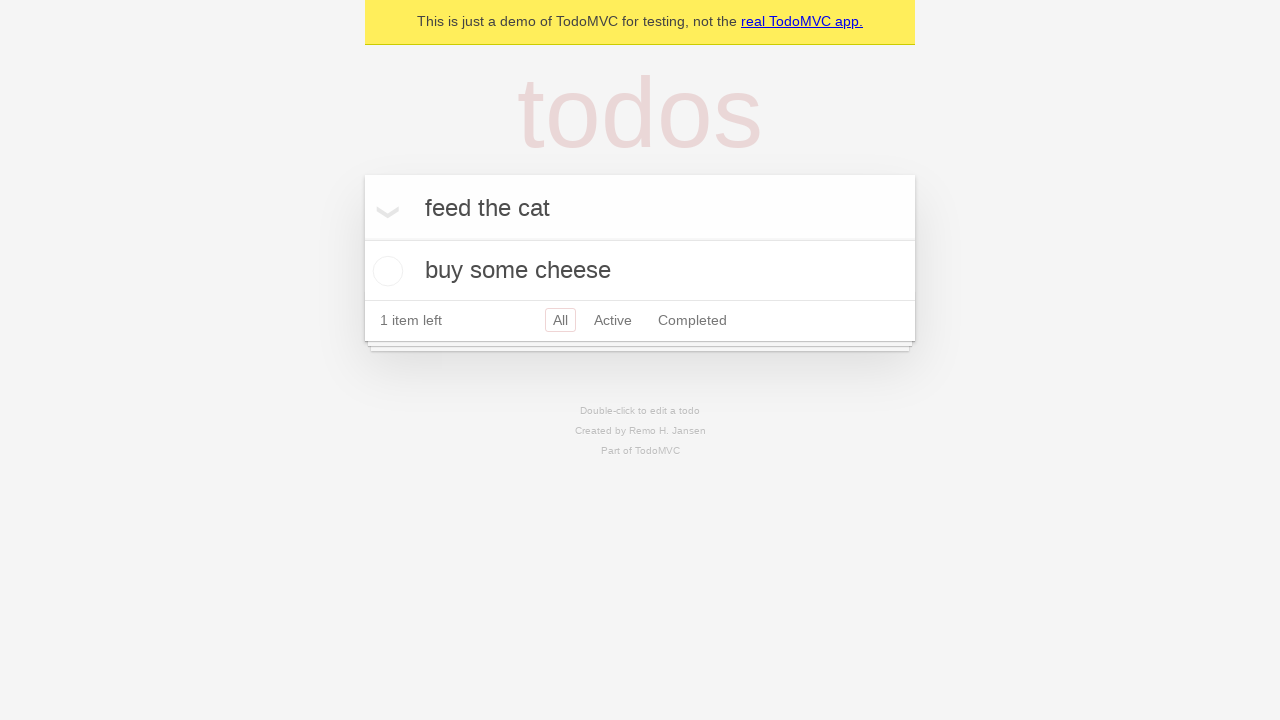

Pressed Enter to create todo 'feed the cat' on internal:attr=[placeholder="What needs to be done?"i]
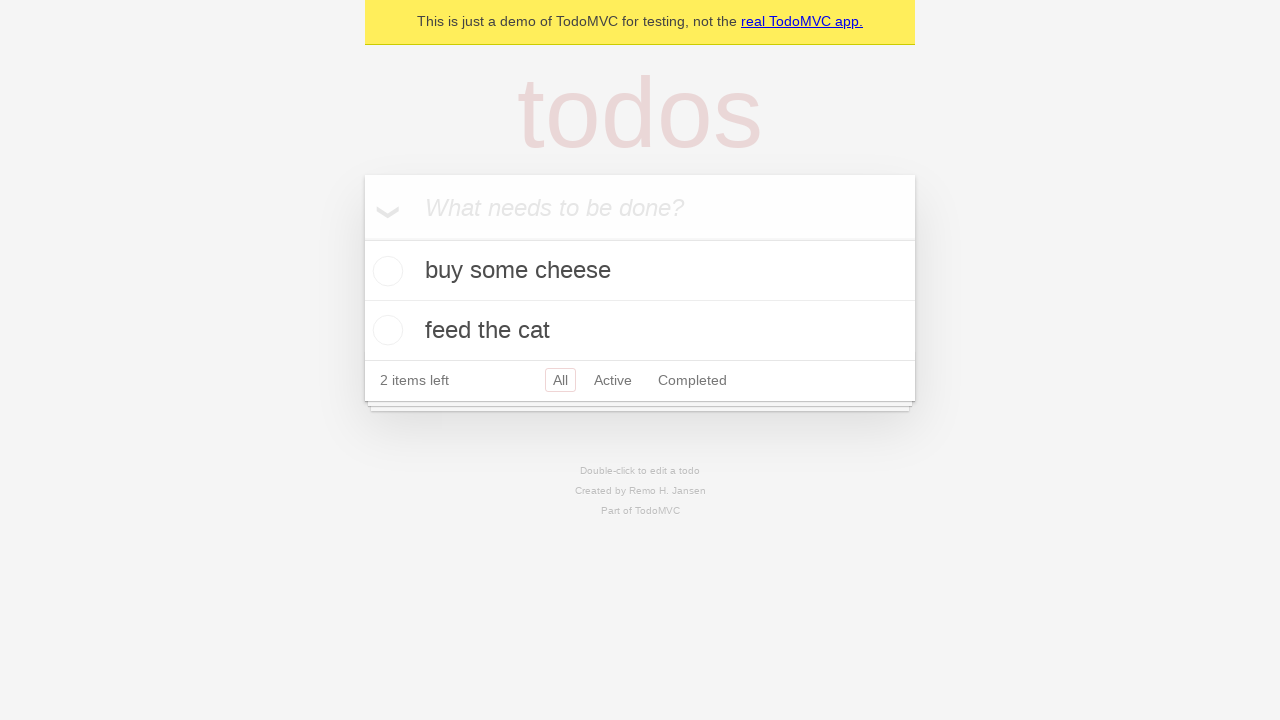

Filled new todo field with 'book a doctors appointment' on internal:attr=[placeholder="What needs to be done?"i]
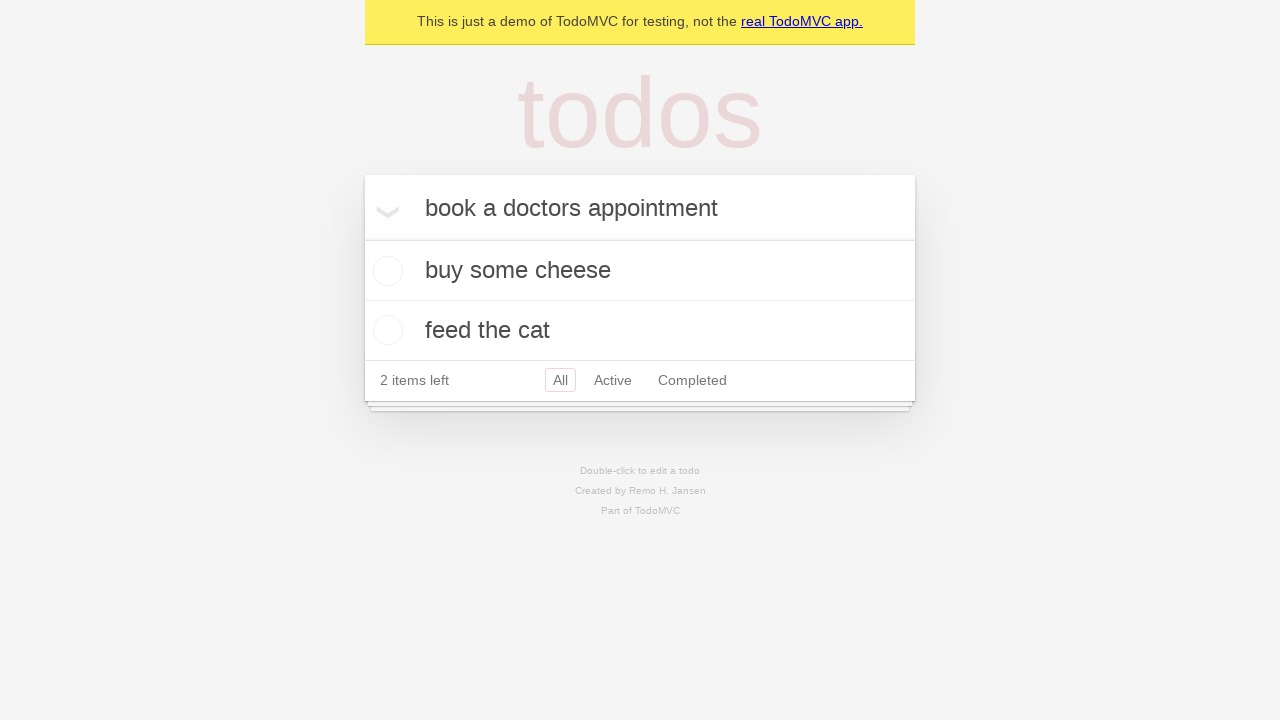

Pressed Enter to create todo 'book a doctors appointment' on internal:attr=[placeholder="What needs to be done?"i]
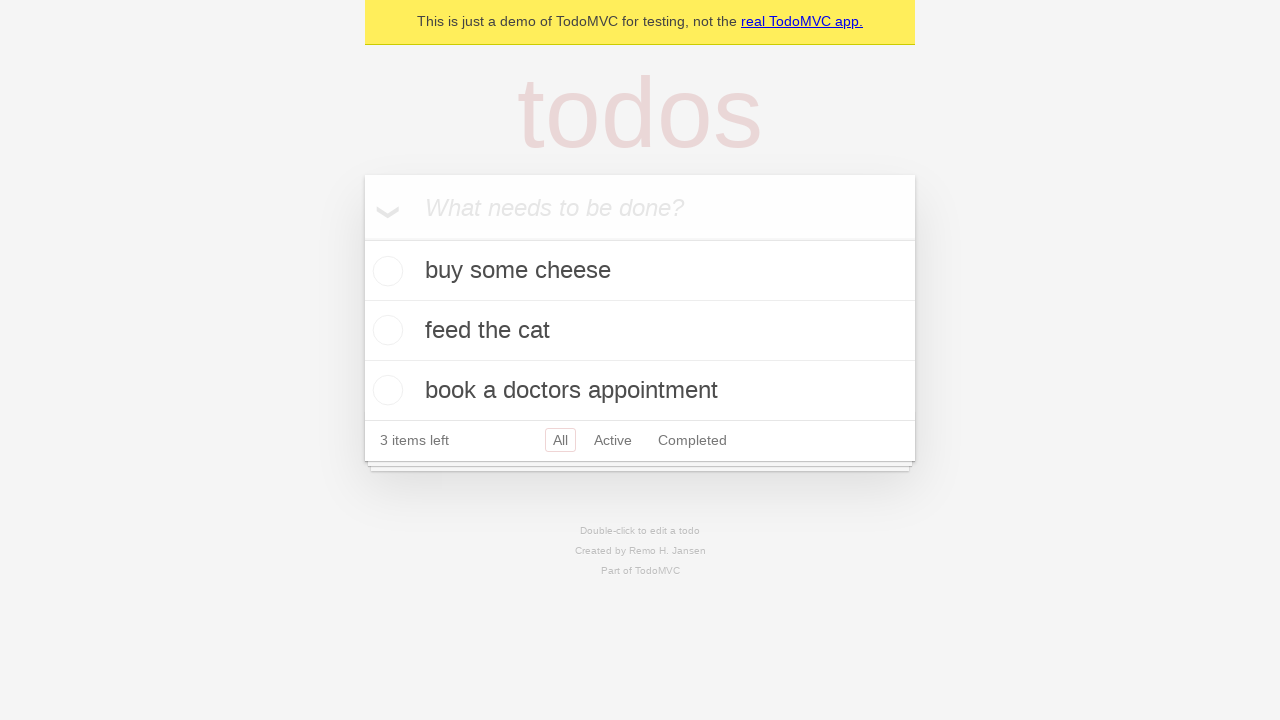

Double-clicked second todo item to enter edit mode at (640, 331) on internal:testid=[data-testid="todo-item"s] >> nth=1
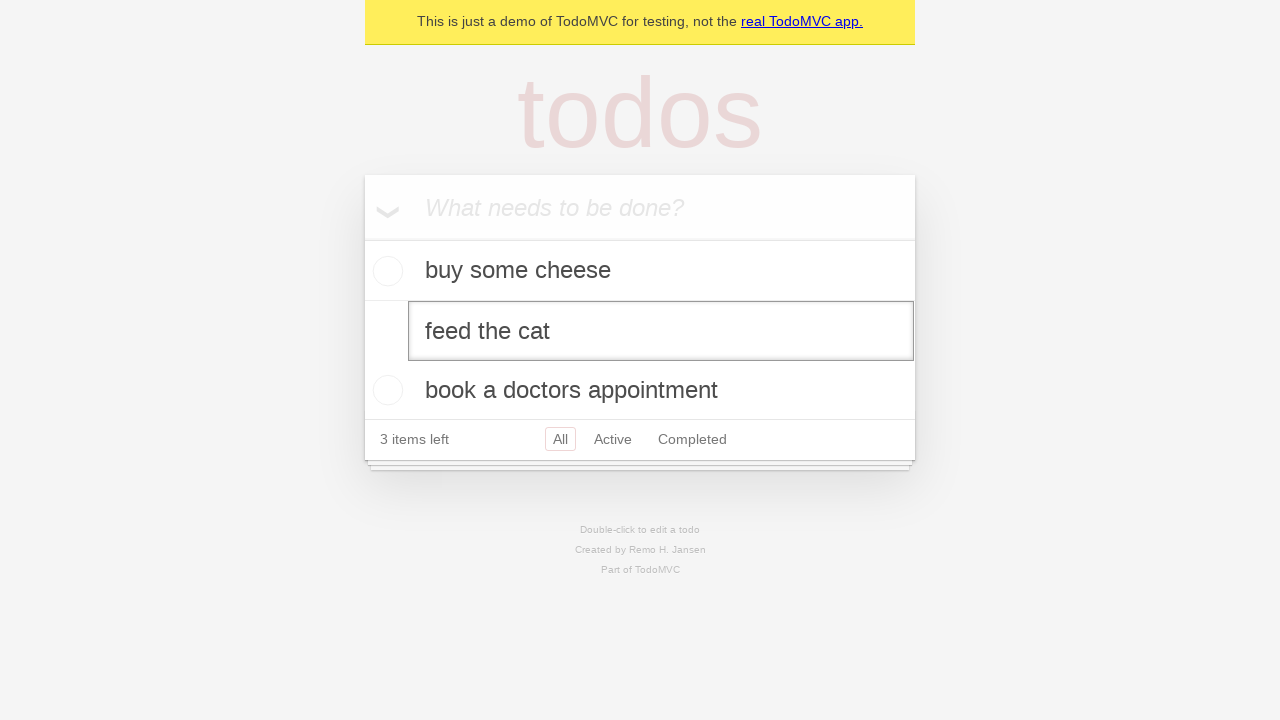

Changed todo text to 'buy some sausages' on internal:testid=[data-testid="todo-item"s] >> nth=1 >> internal:role=textbox[nam
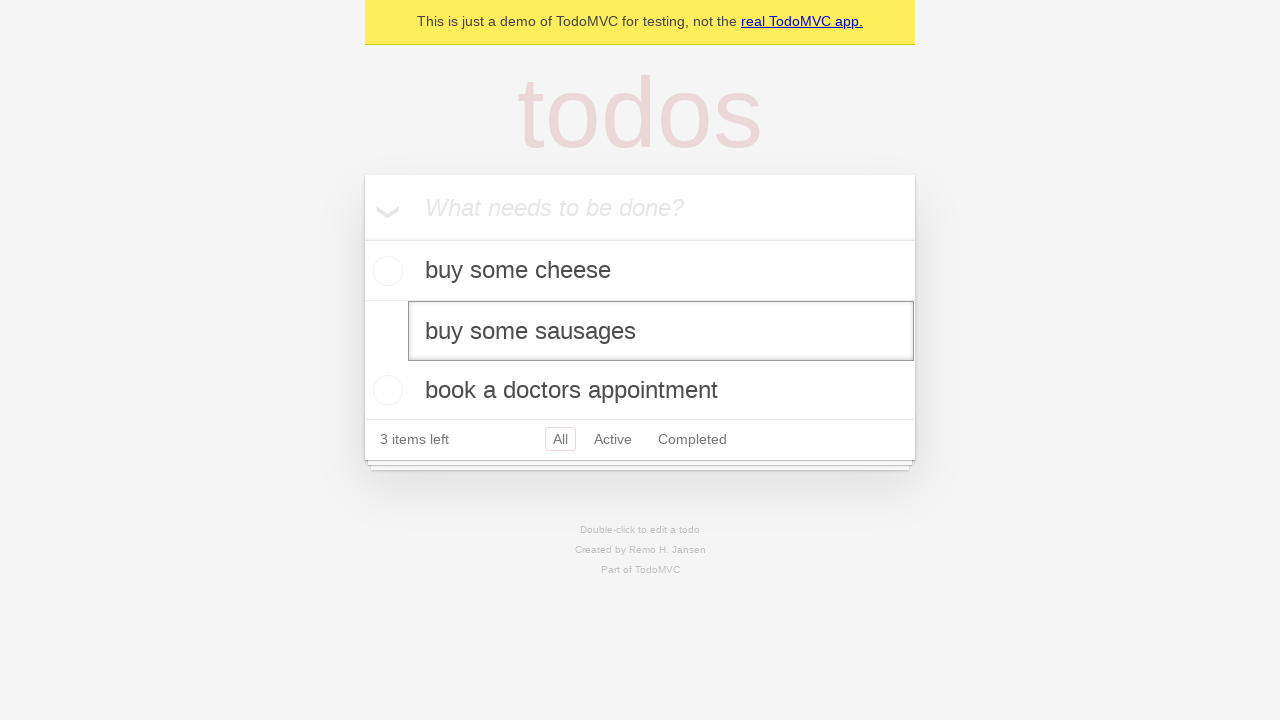

Pressed Escape to cancel edit on internal:testid=[data-testid="todo-item"s] >> nth=1 >> internal:role=textbox[nam
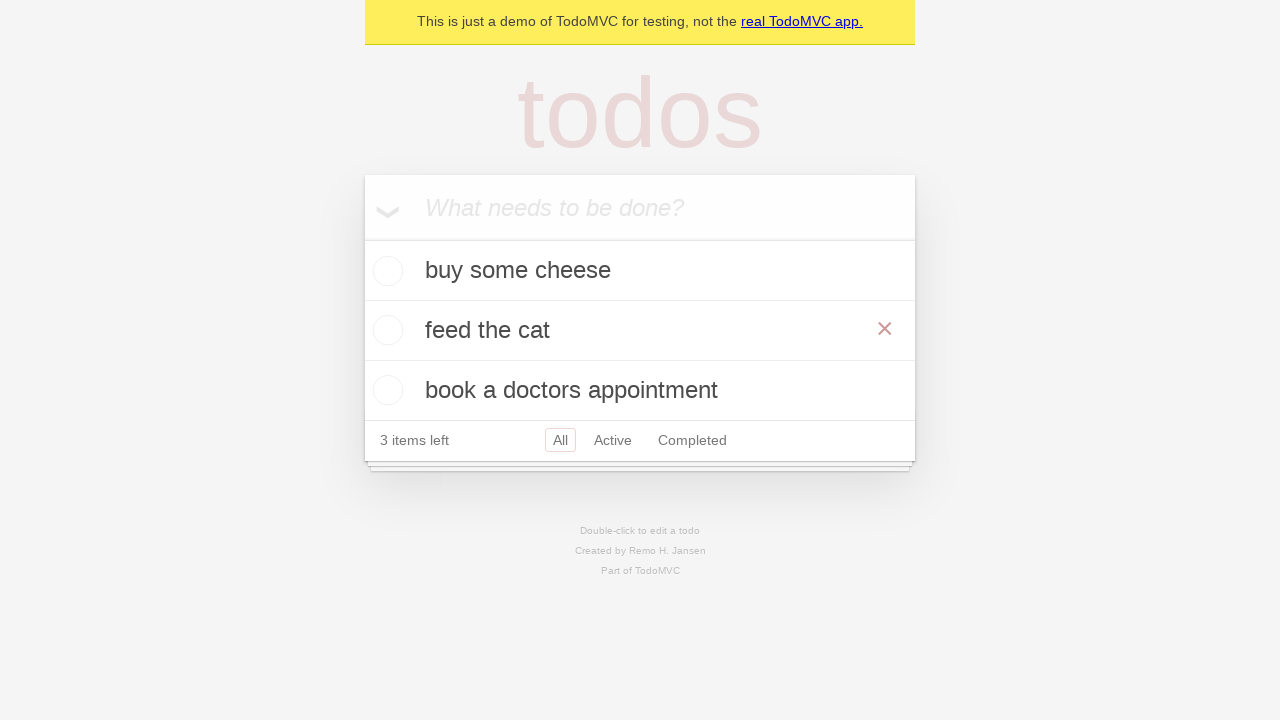

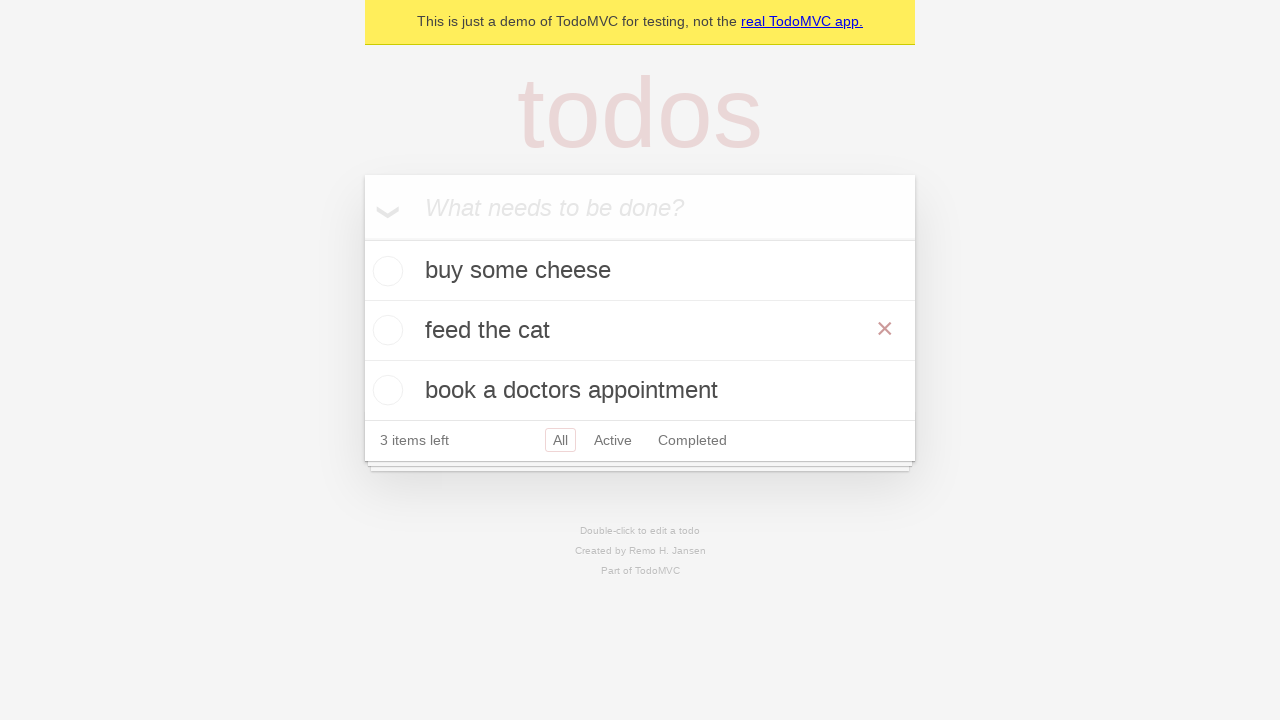